Navigates to a book catalog website and clicks on the "Travel" category link to browse travel books

Starting URL: http://books.toscrape.com

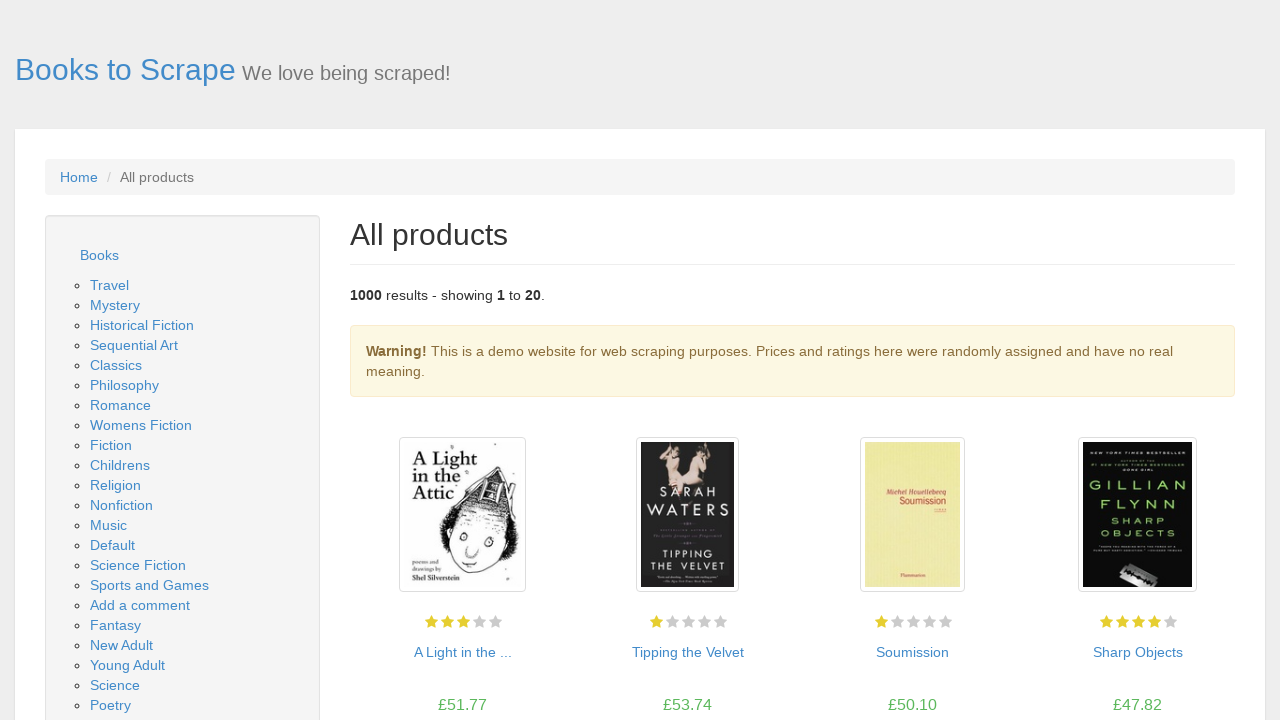

Clicked on the Travel category link to browse travel books at (110, 285) on text=Travel
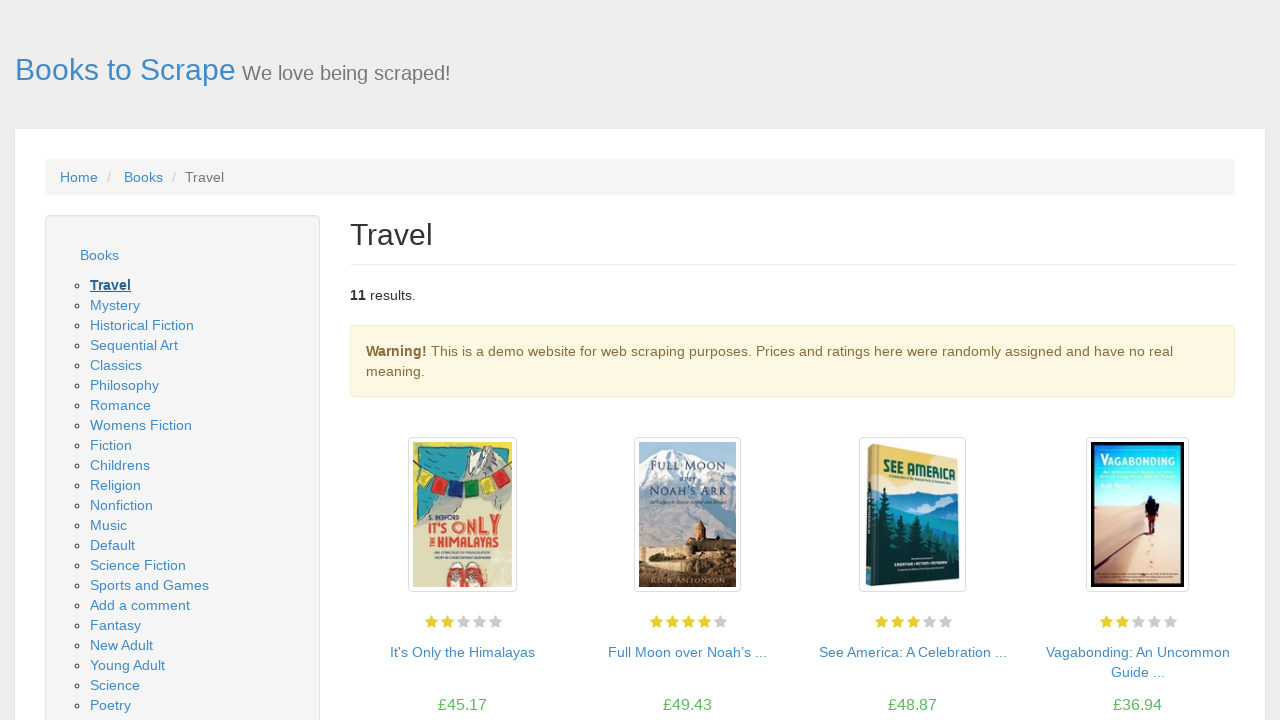

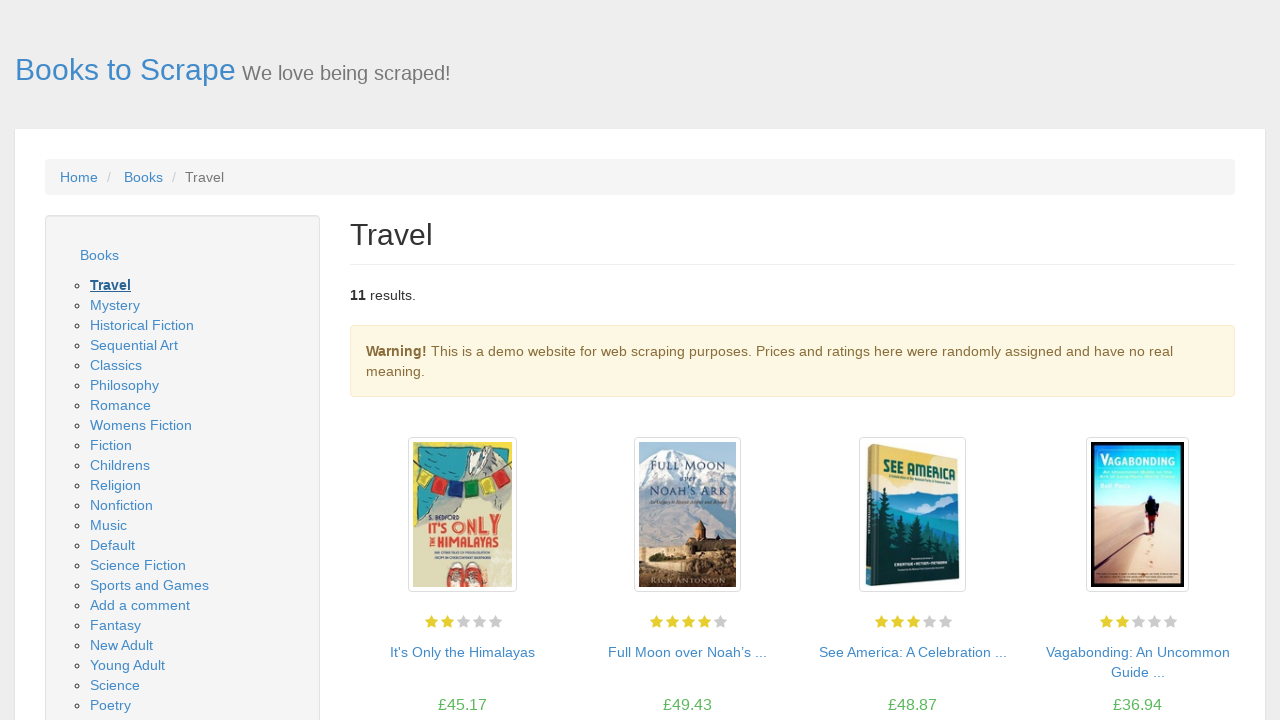